Navigates between otto.de and wisequarter.com websites, verifying that their titles and URLs contain specific keywords

Starting URL: https://www.otto.de

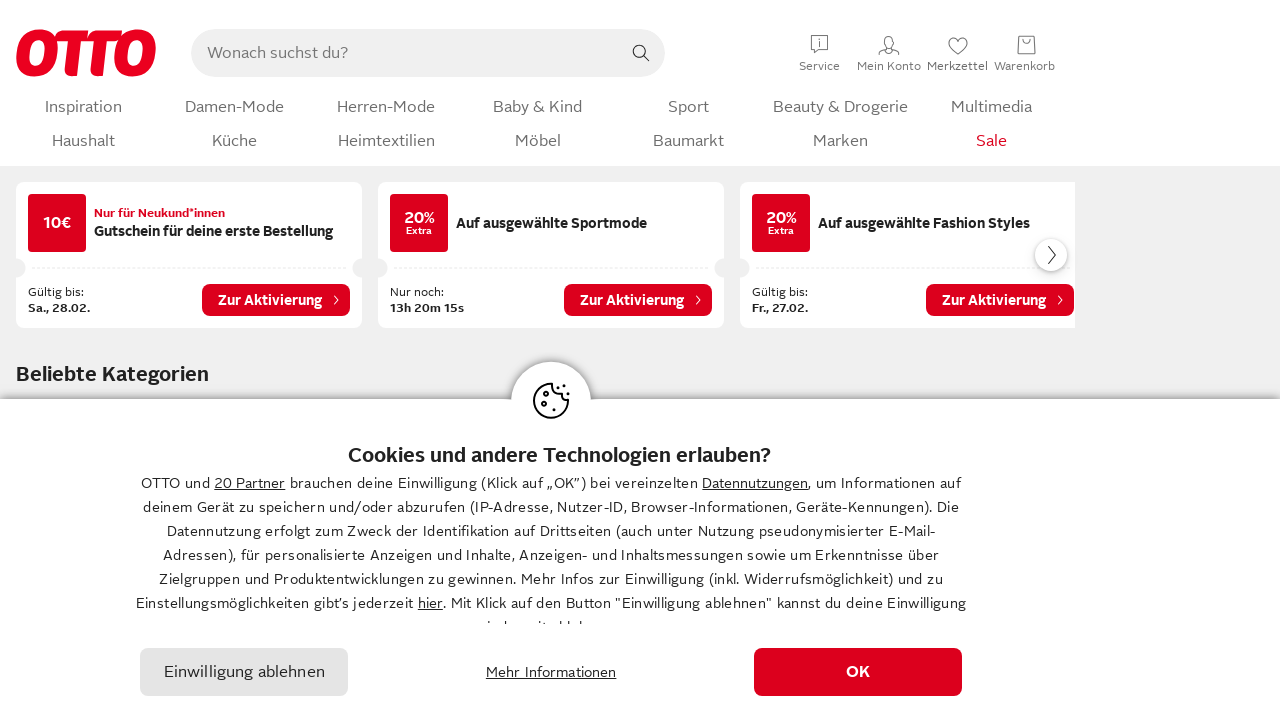

Retrieved OTTO page title
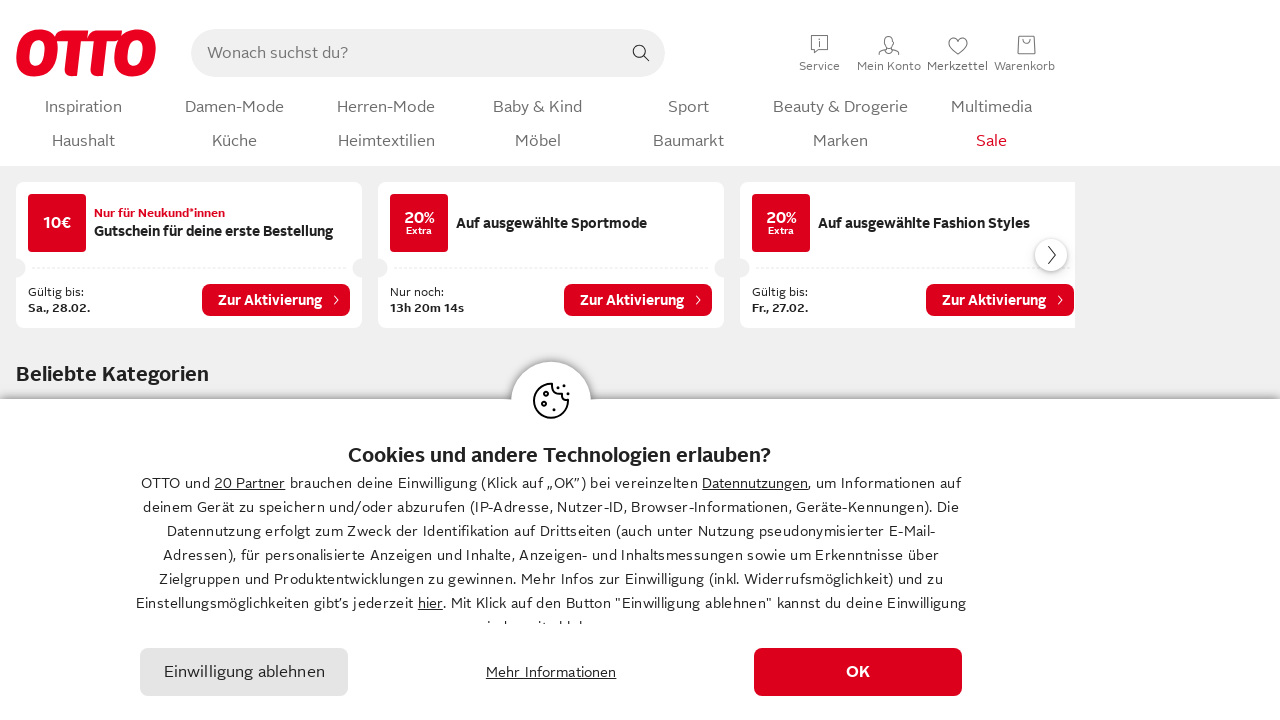

Retrieved OTTO page URL
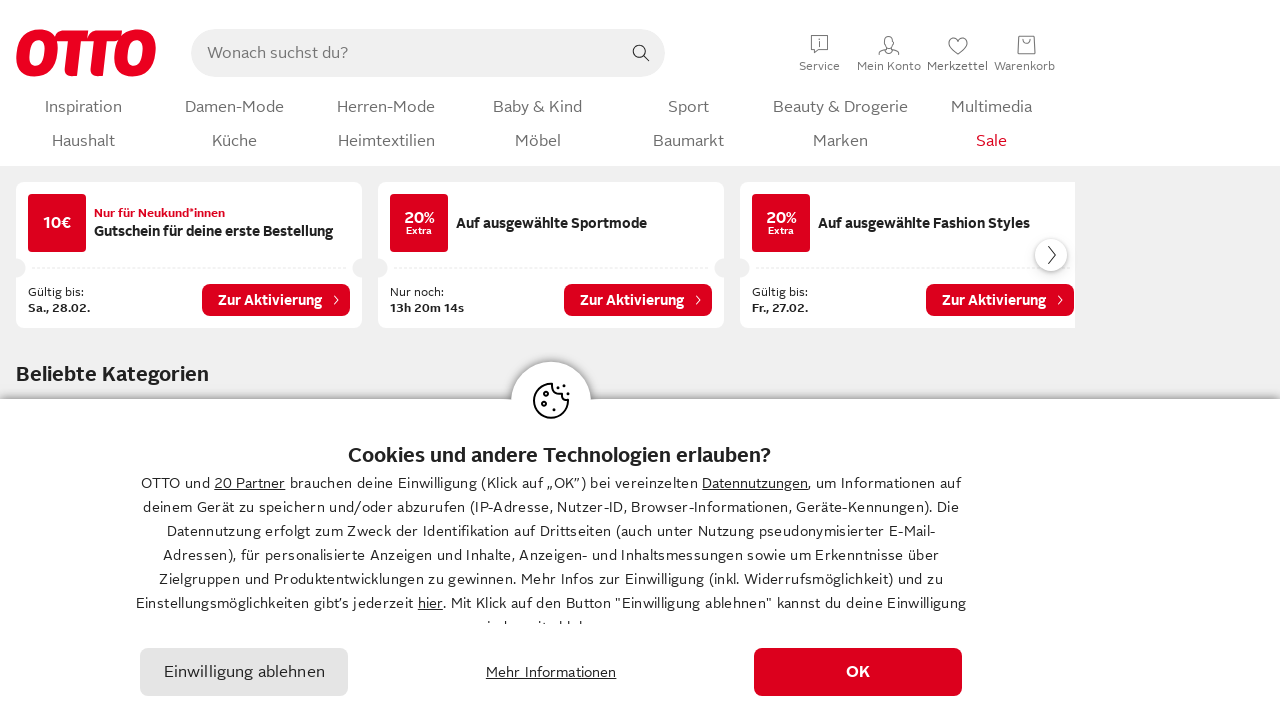

Verified OTTO keyword in title and URL
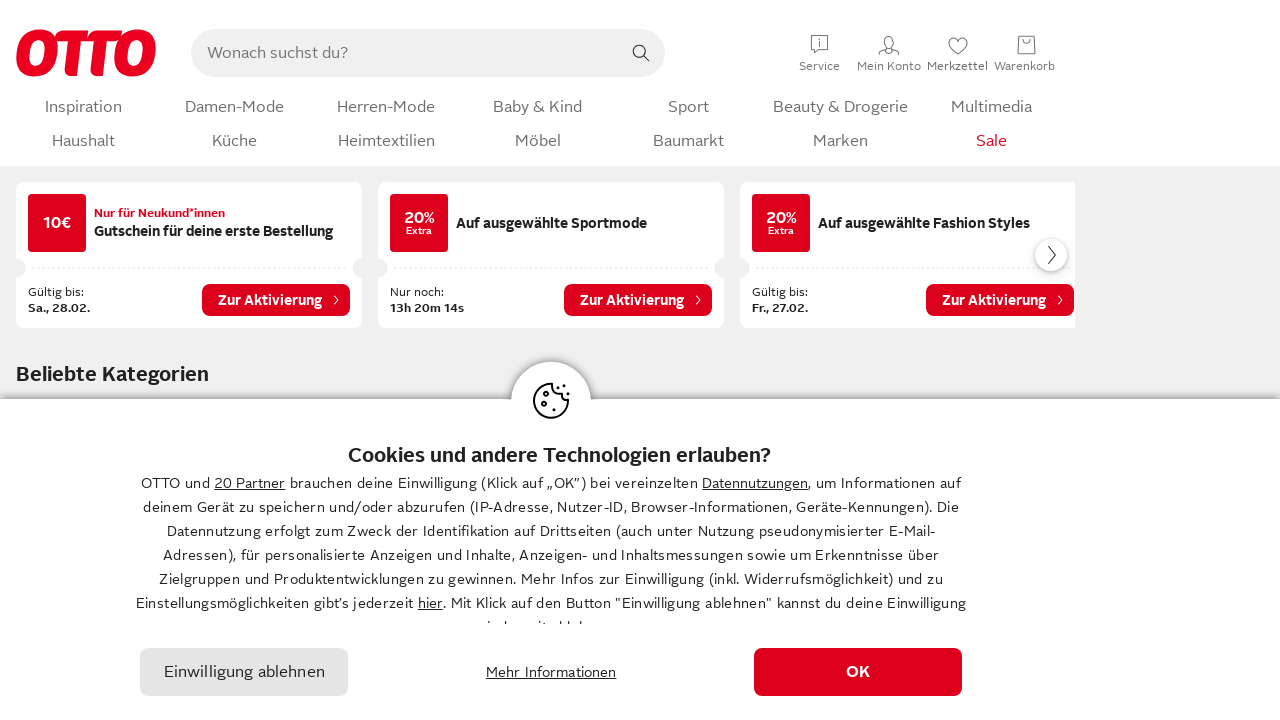

Navigated to wisequarter.com
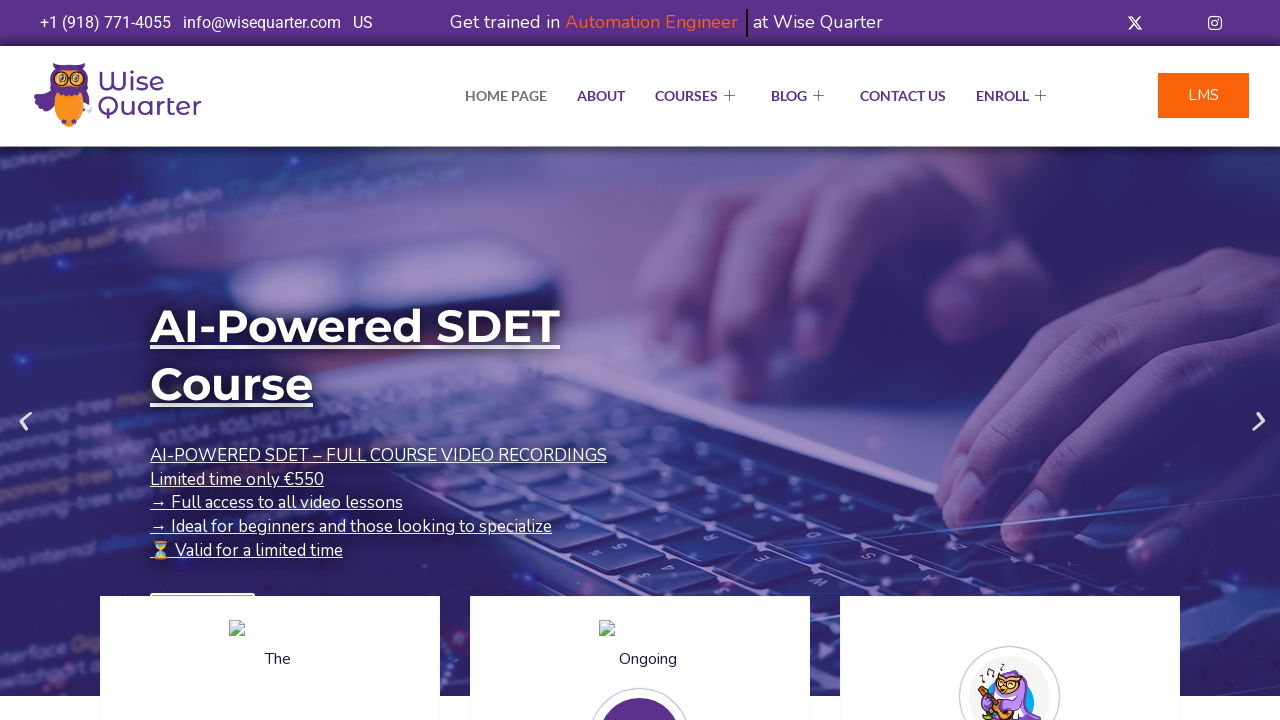

Retrieved wisequarter page title
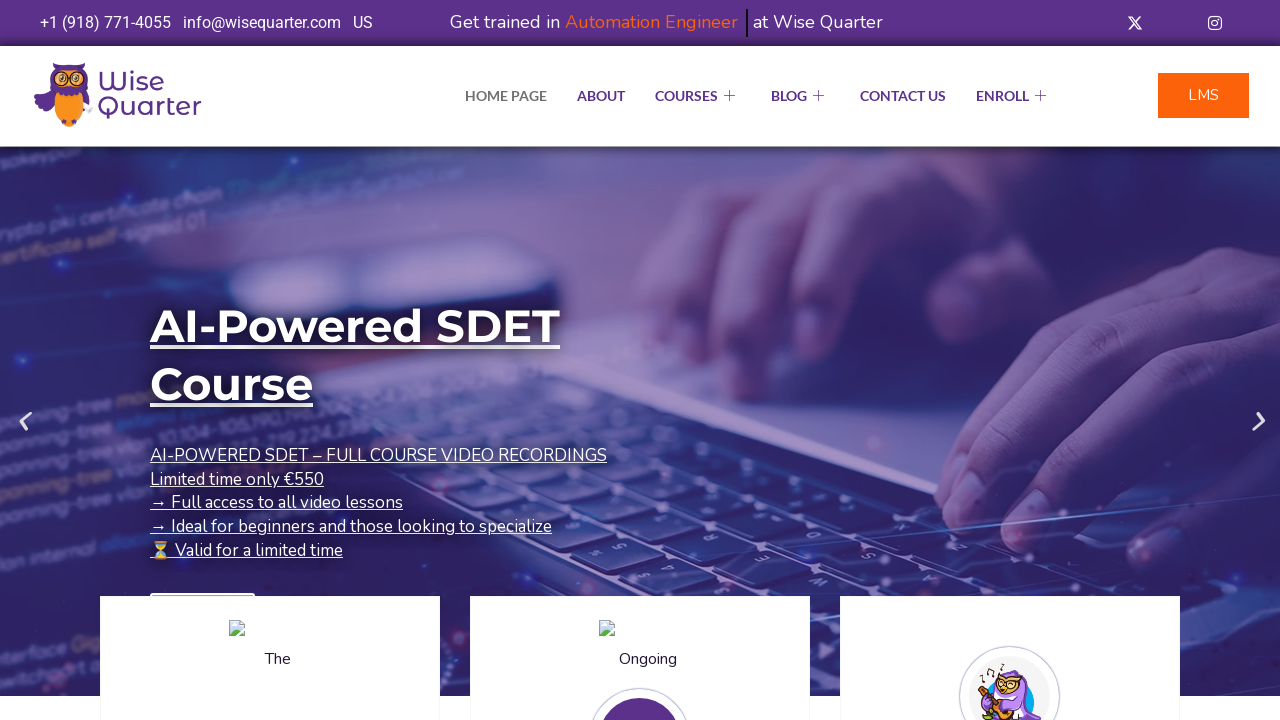

Verified wisequarter keyword in page title
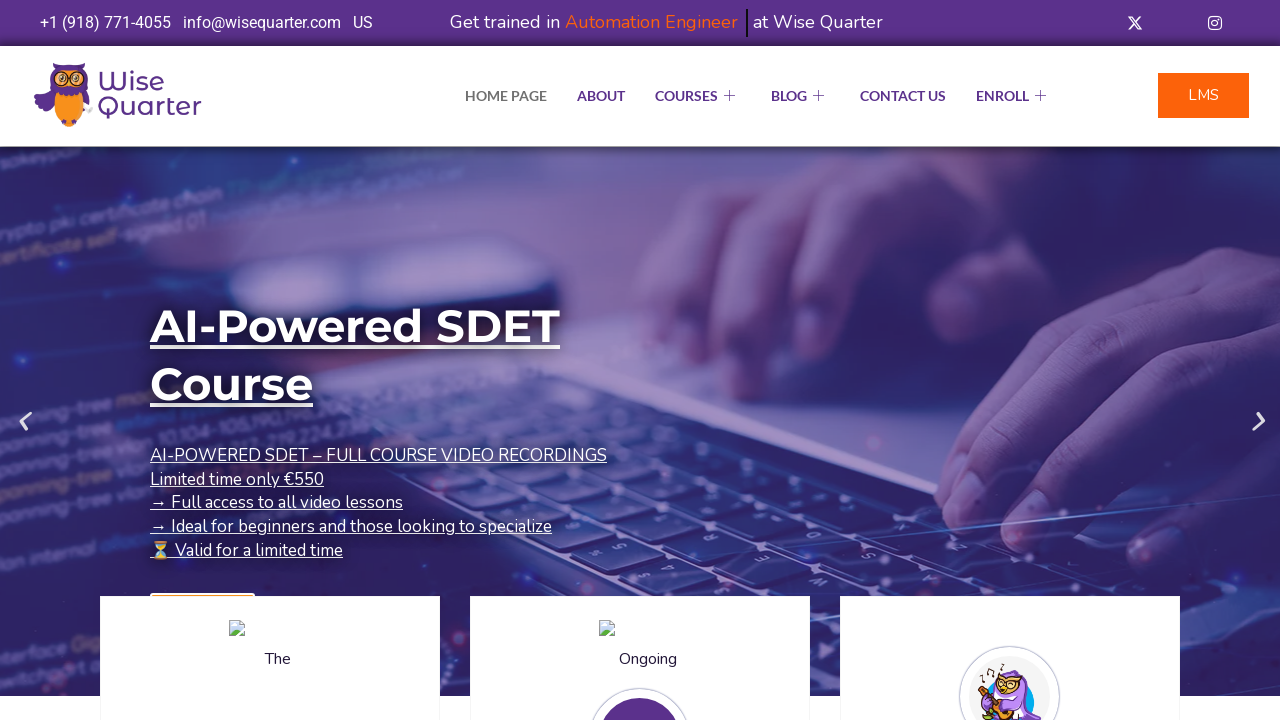

Verified quarter keyword in page title
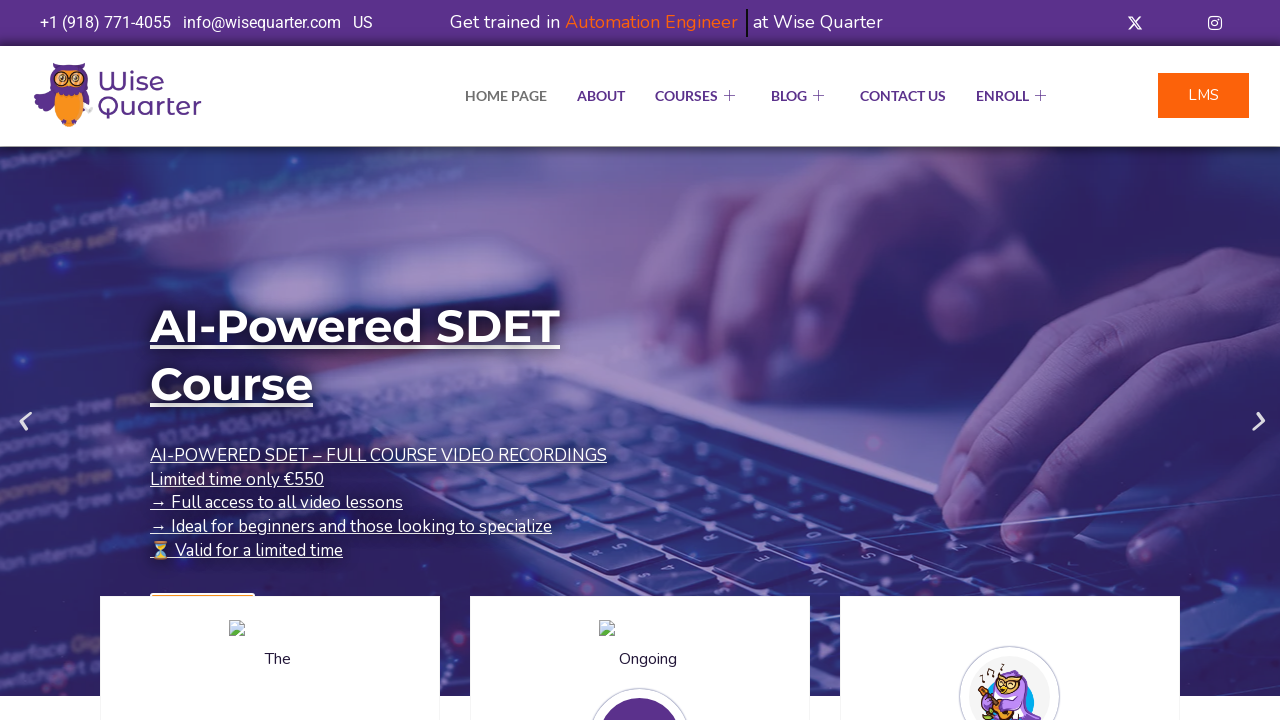

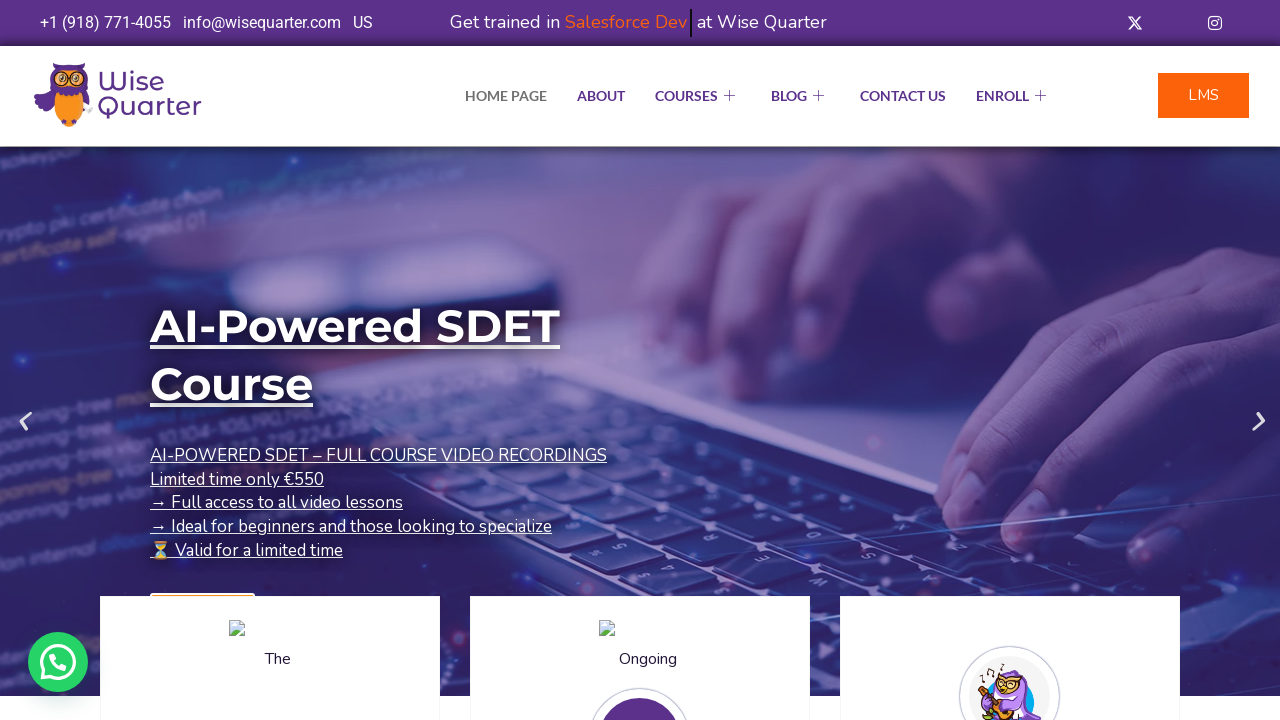